Reads two numbers from the page, calculates their sum, selects the result from a dropdown menu, and submits the form

Starting URL: https://suninjuly.github.io/selects2.html

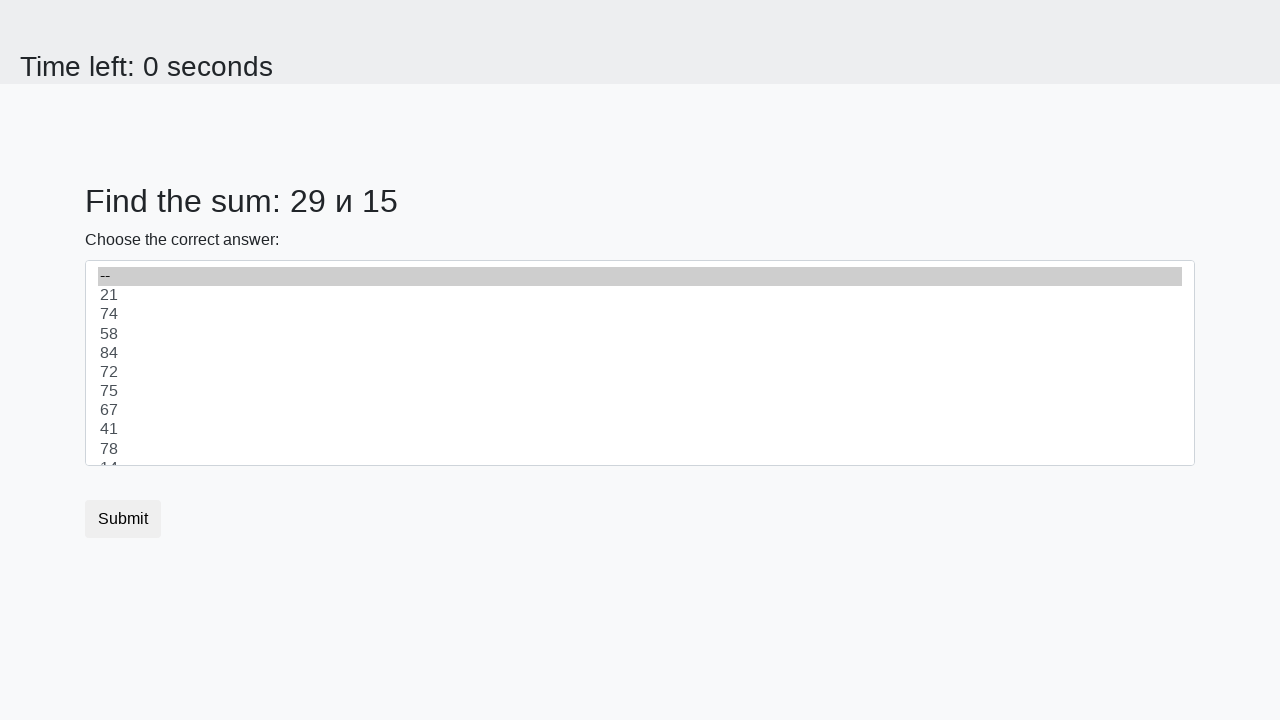

Read first number from #num1 element
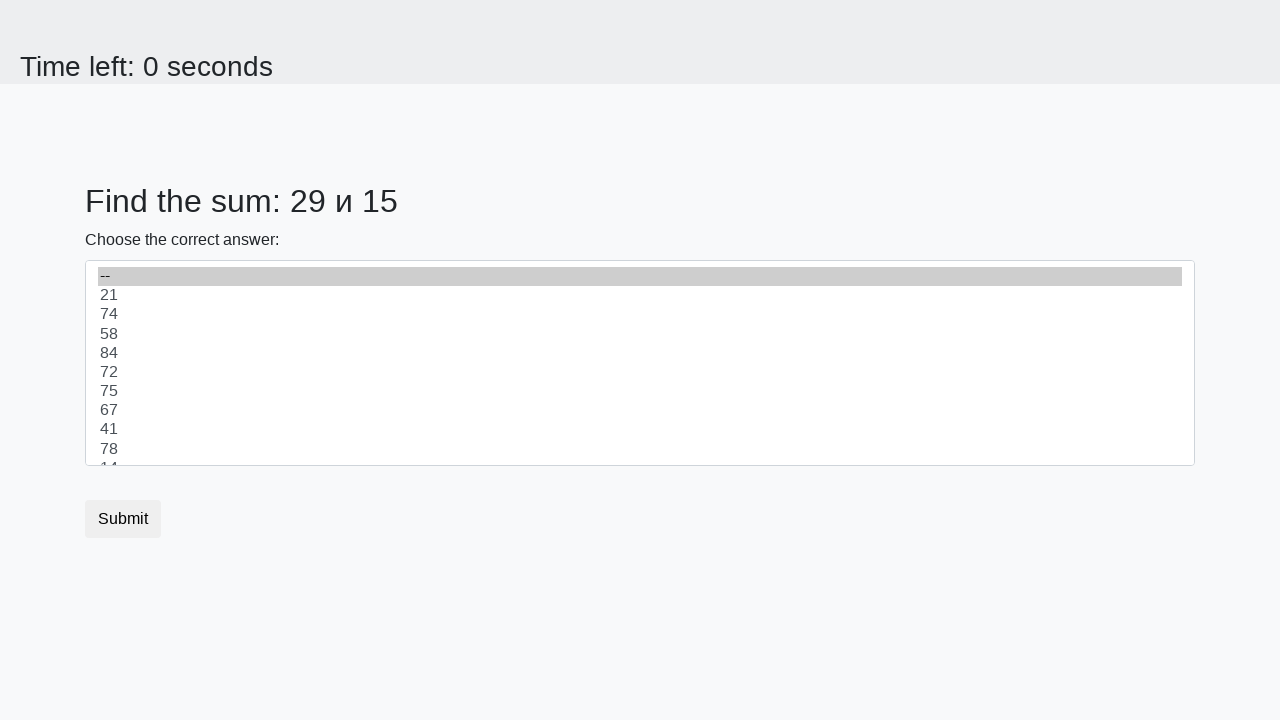

Read second number from #num2 element
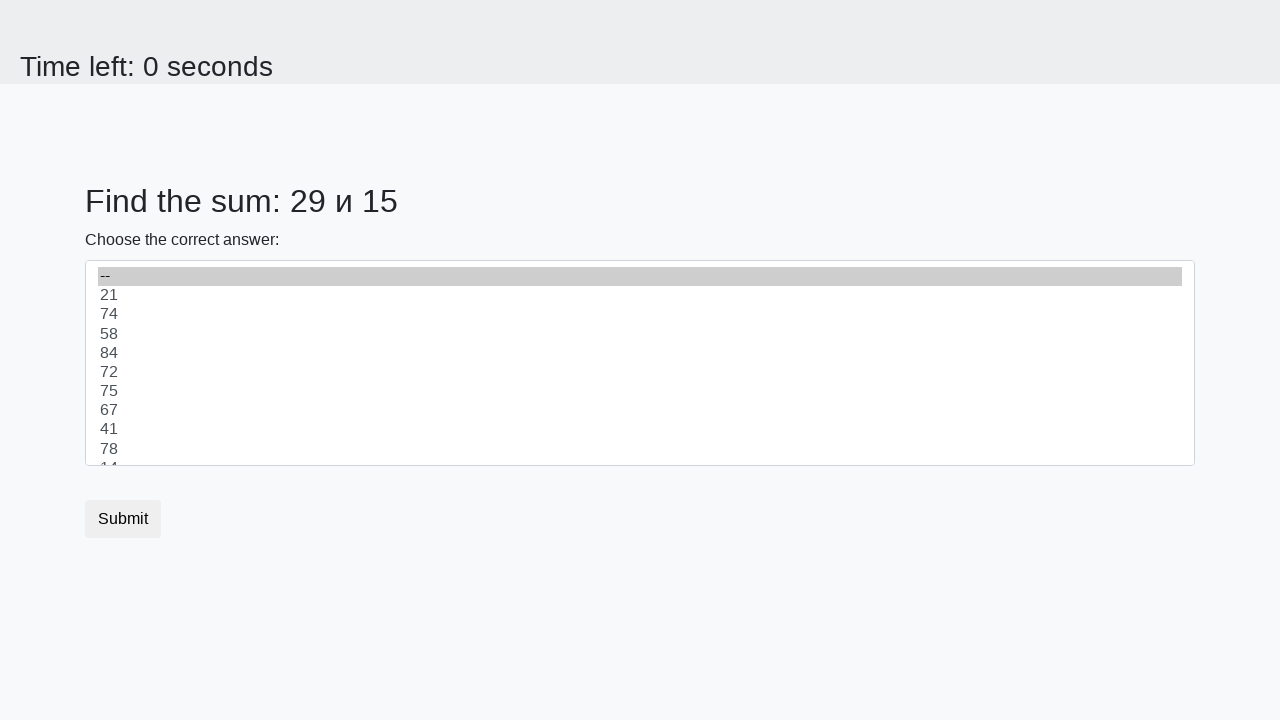

Calculated sum: 29 + 15 = 44
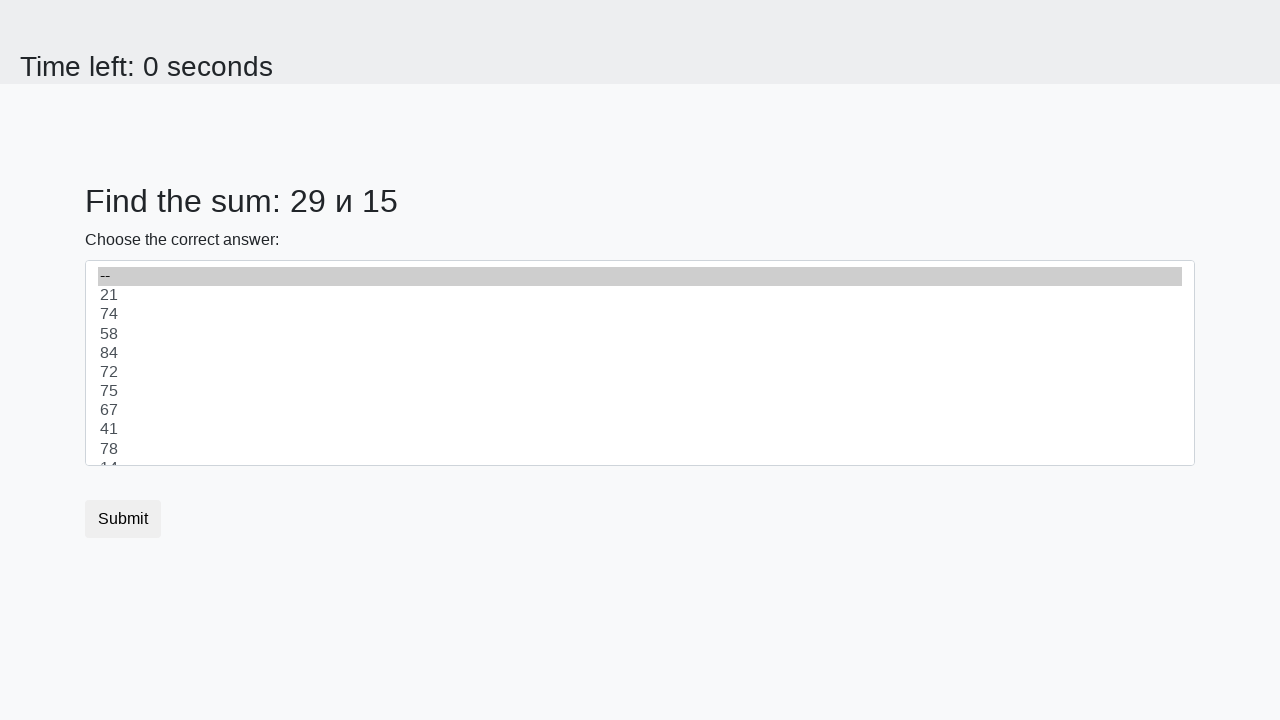

Selected calculated result '44' from dropdown menu on #dropdown
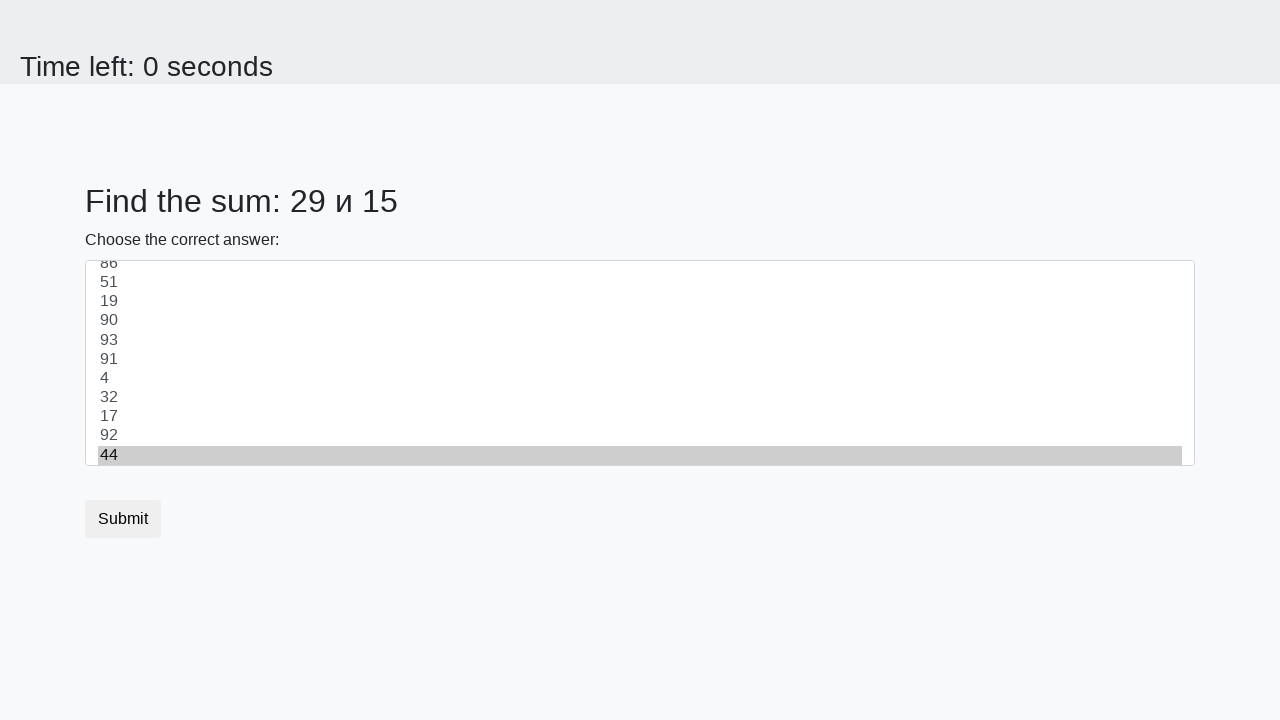

Clicked submit button to complete form submission at (123, 519) on .btn.btn-default
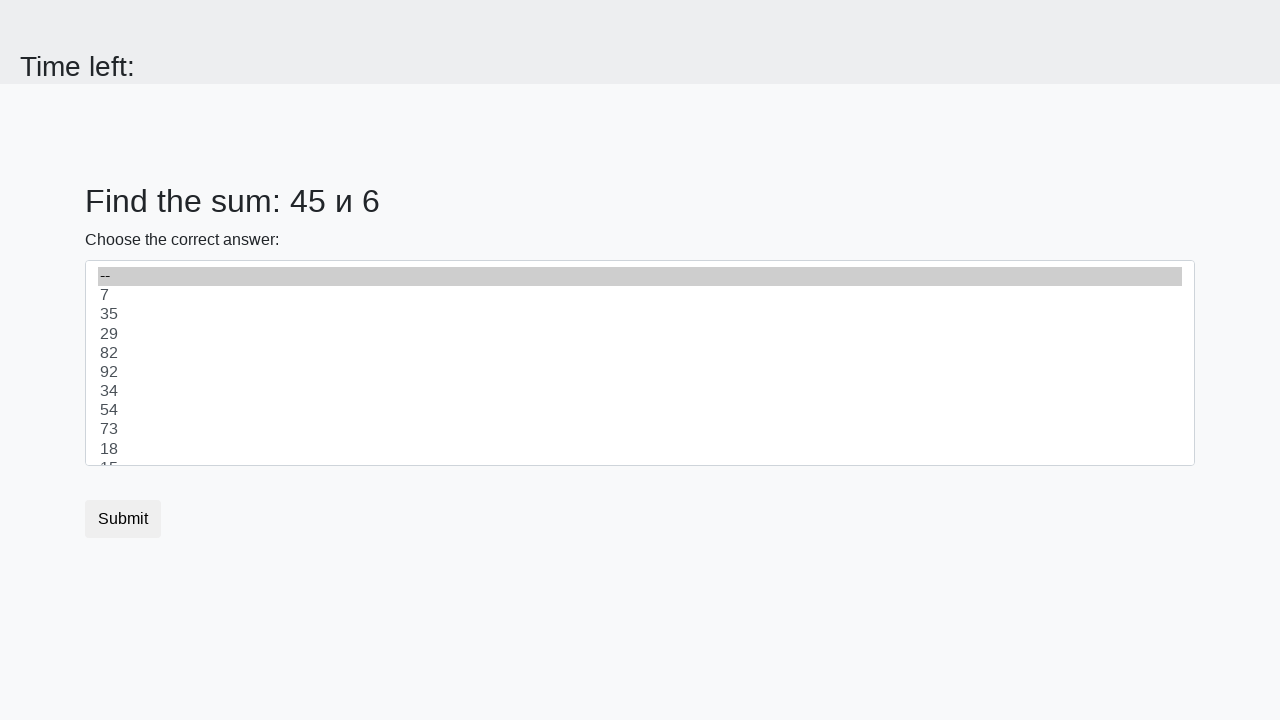

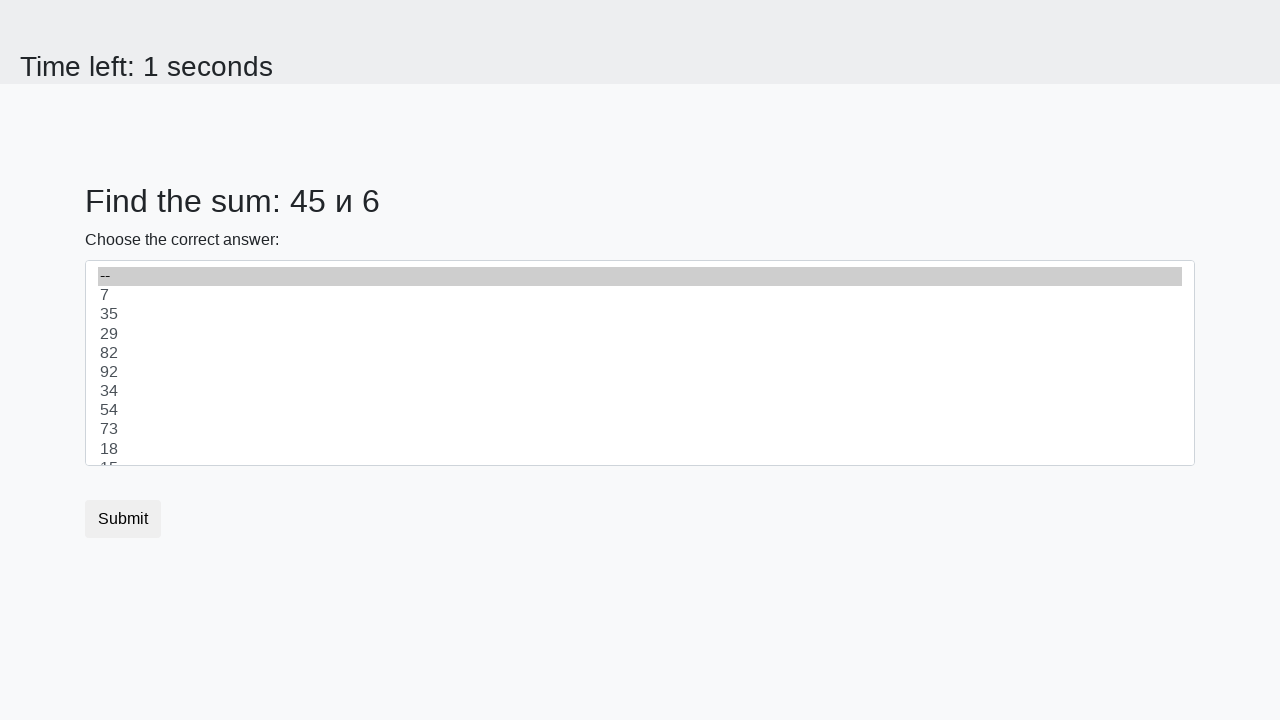